Tests that the online replenishment section title is displayed on the MTS Belarus homepage

Starting URL: https://mts.by

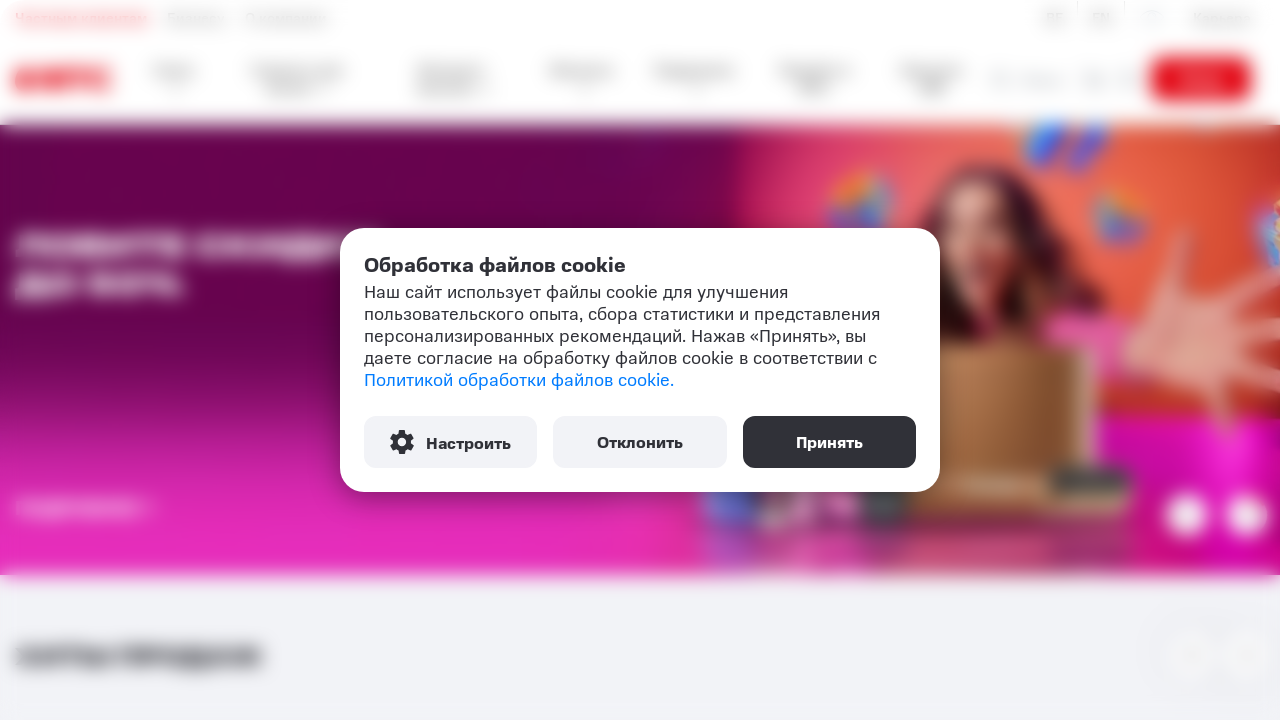

Waited for online replenishment title to become visible
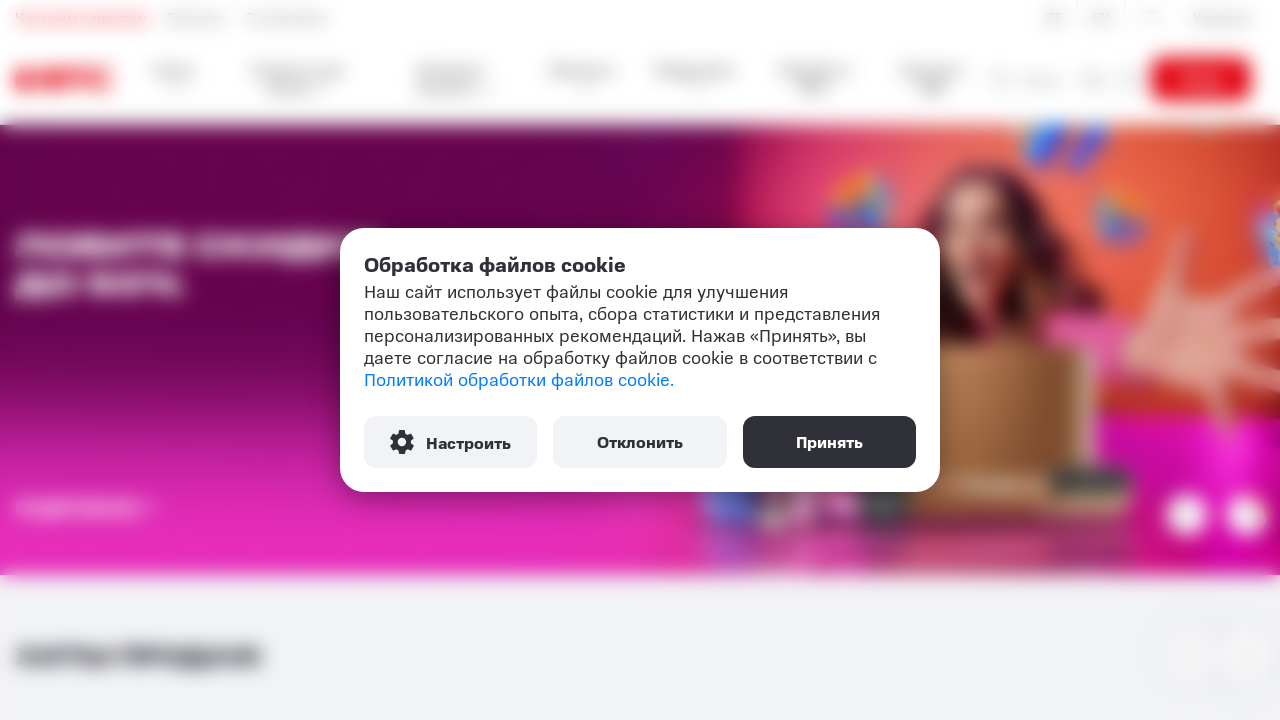

Verified that online replenishment section title is displayed on MTS Belarus homepage
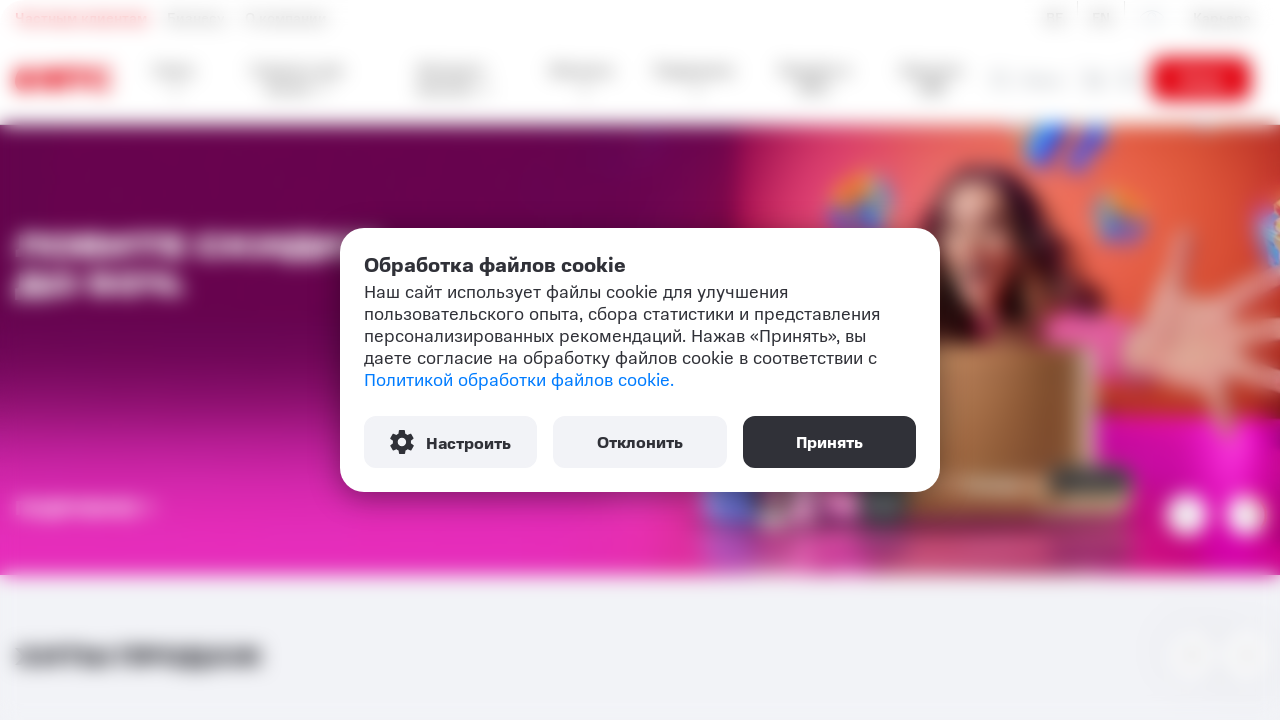

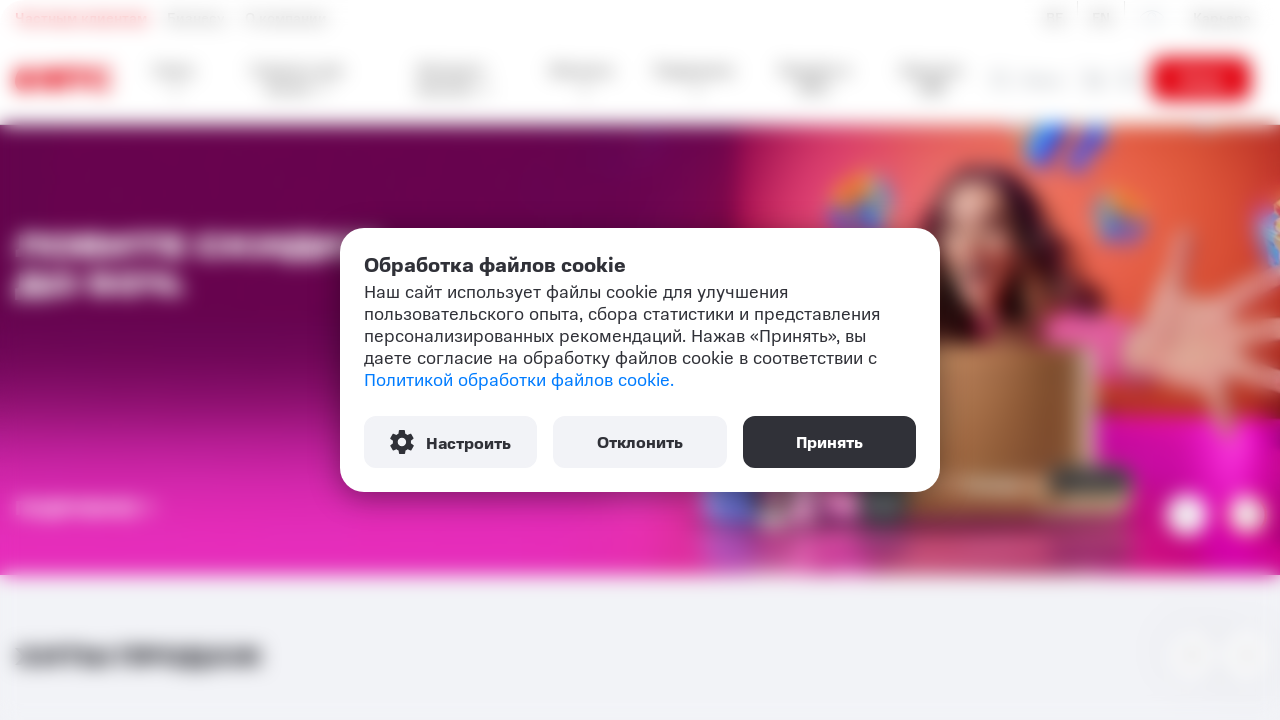